Tests un-marking todo items as complete by unchecking their checkboxes

Starting URL: https://demo.playwright.dev/todomvc

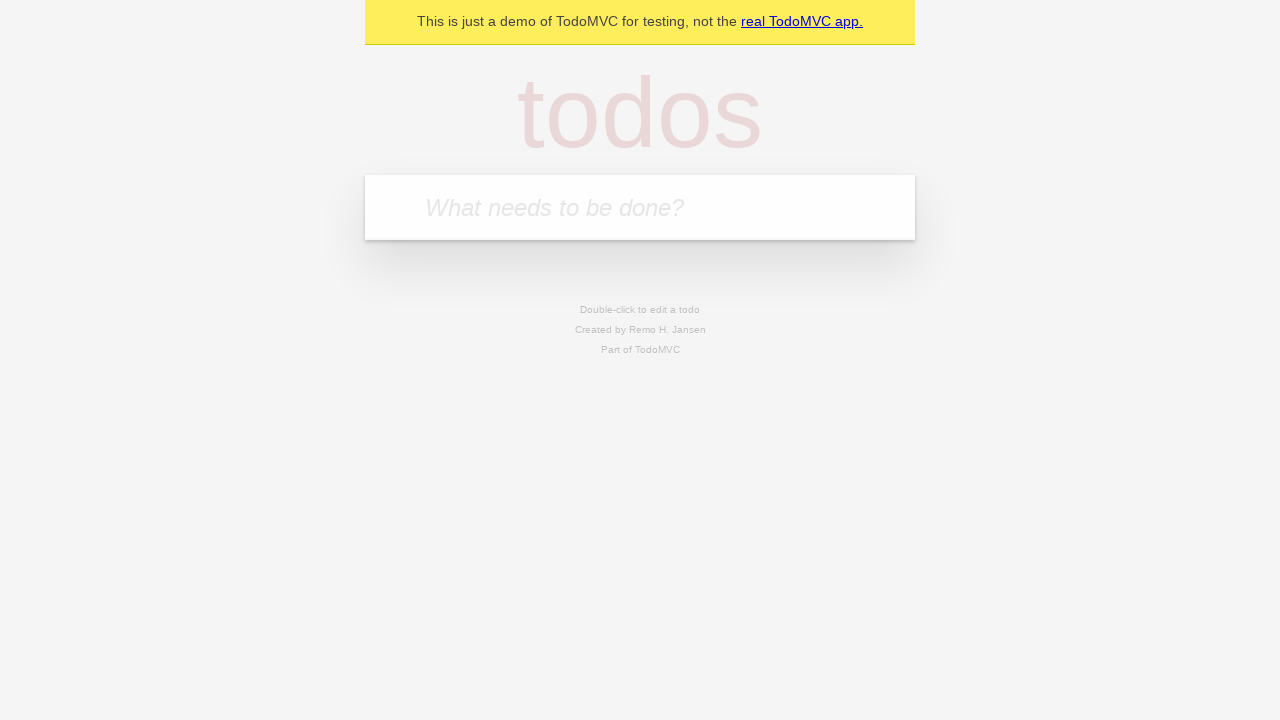

Filled input field with first todo item 'buy some cheese' on internal:attr=[placeholder="What needs to be done?"i]
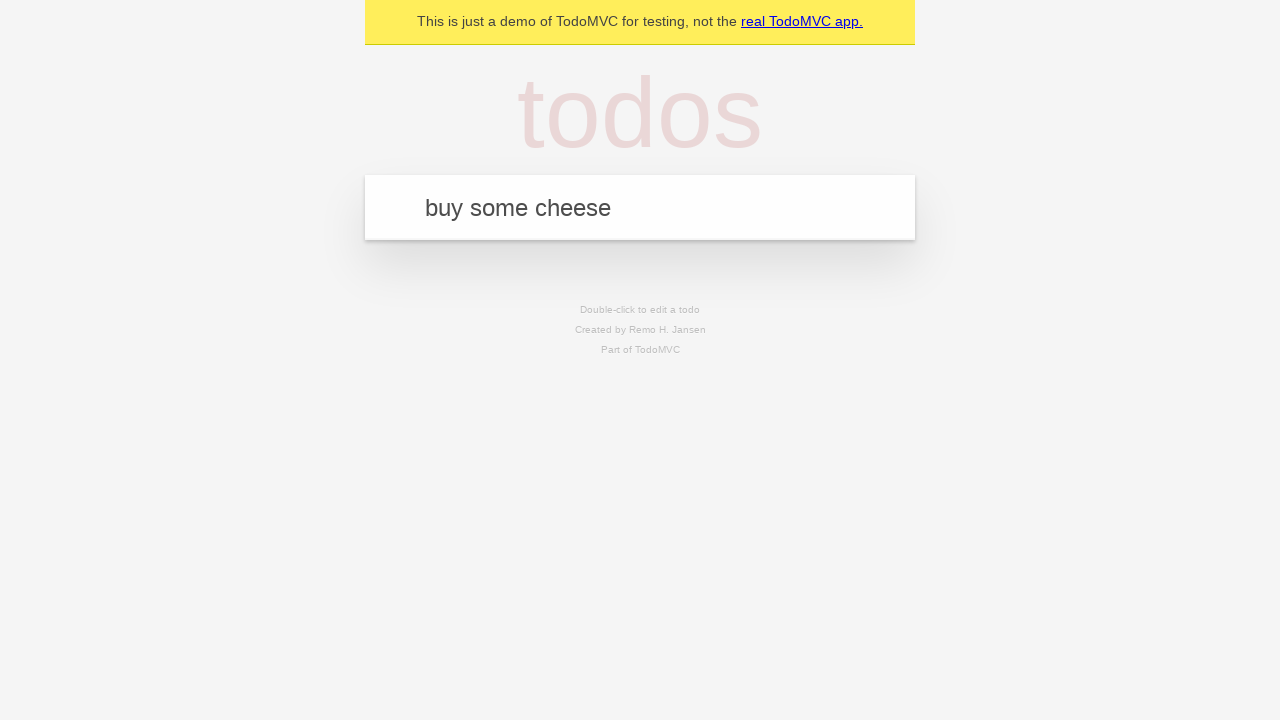

Pressed Enter to create first todo item on internal:attr=[placeholder="What needs to be done?"i]
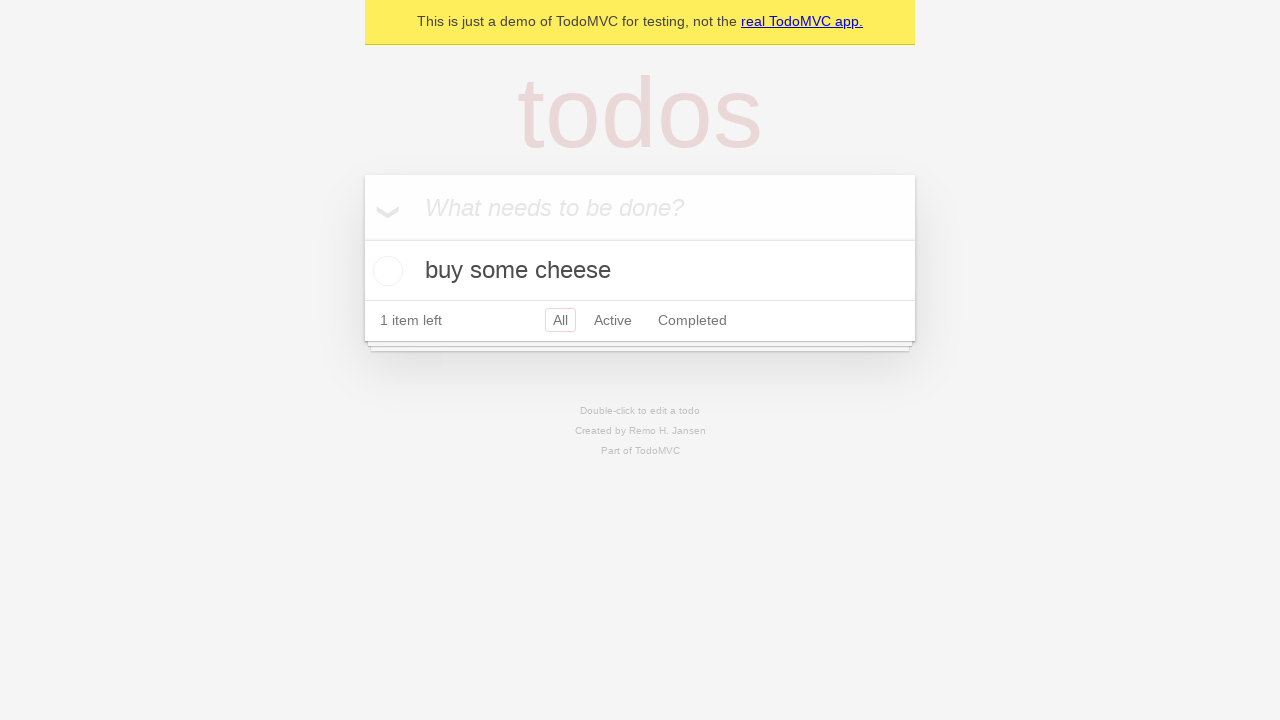

Filled input field with second todo item 'feed the cat' on internal:attr=[placeholder="What needs to be done?"i]
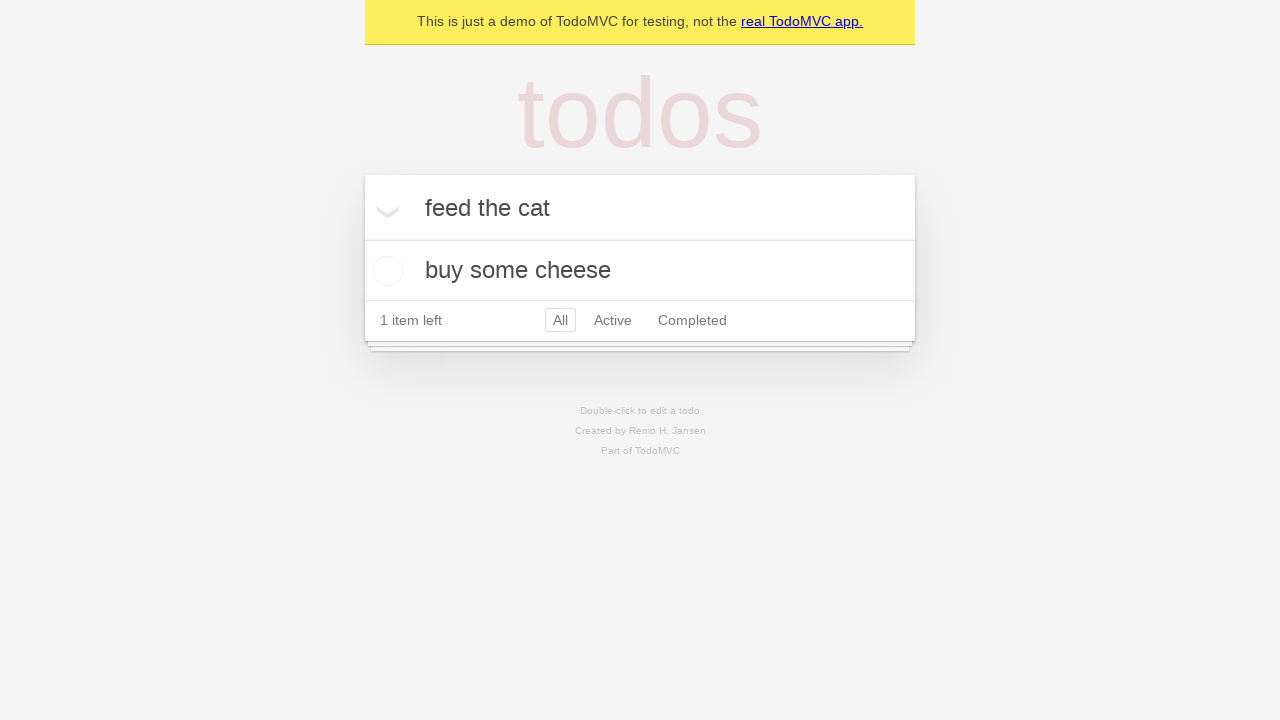

Pressed Enter to create second todo item on internal:attr=[placeholder="What needs to be done?"i]
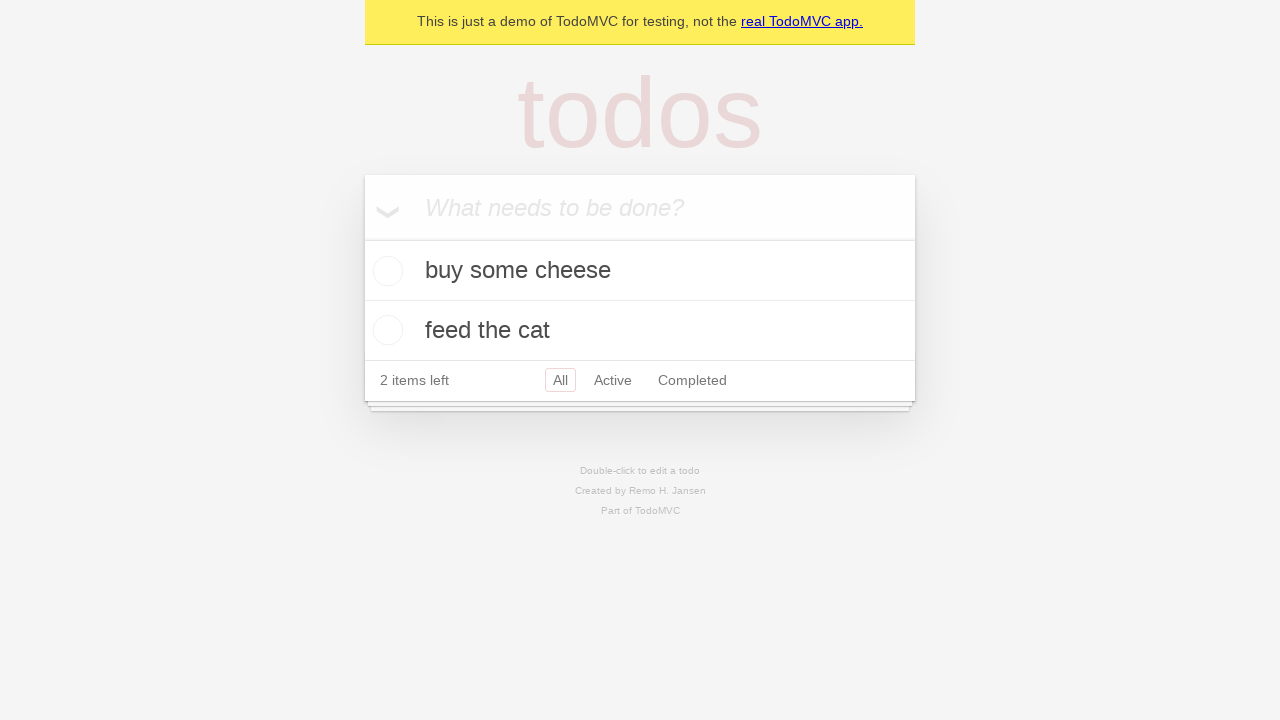

Checked checkbox on first todo item to mark it complete at (385, 271) on internal:testid=[data-testid="todo-item"s] >> nth=0 >> internal:role=checkbox
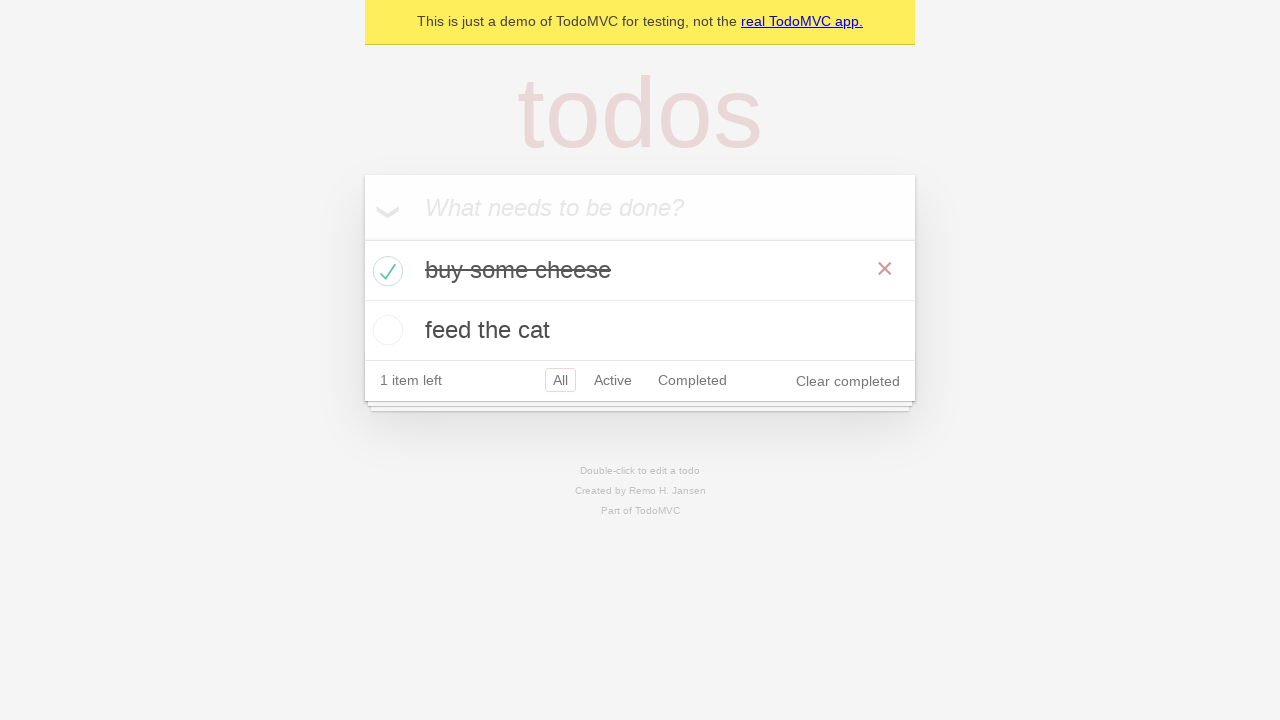

Unchecked checkbox on first todo item to mark it incomplete at (385, 271) on internal:testid=[data-testid="todo-item"s] >> nth=0 >> internal:role=checkbox
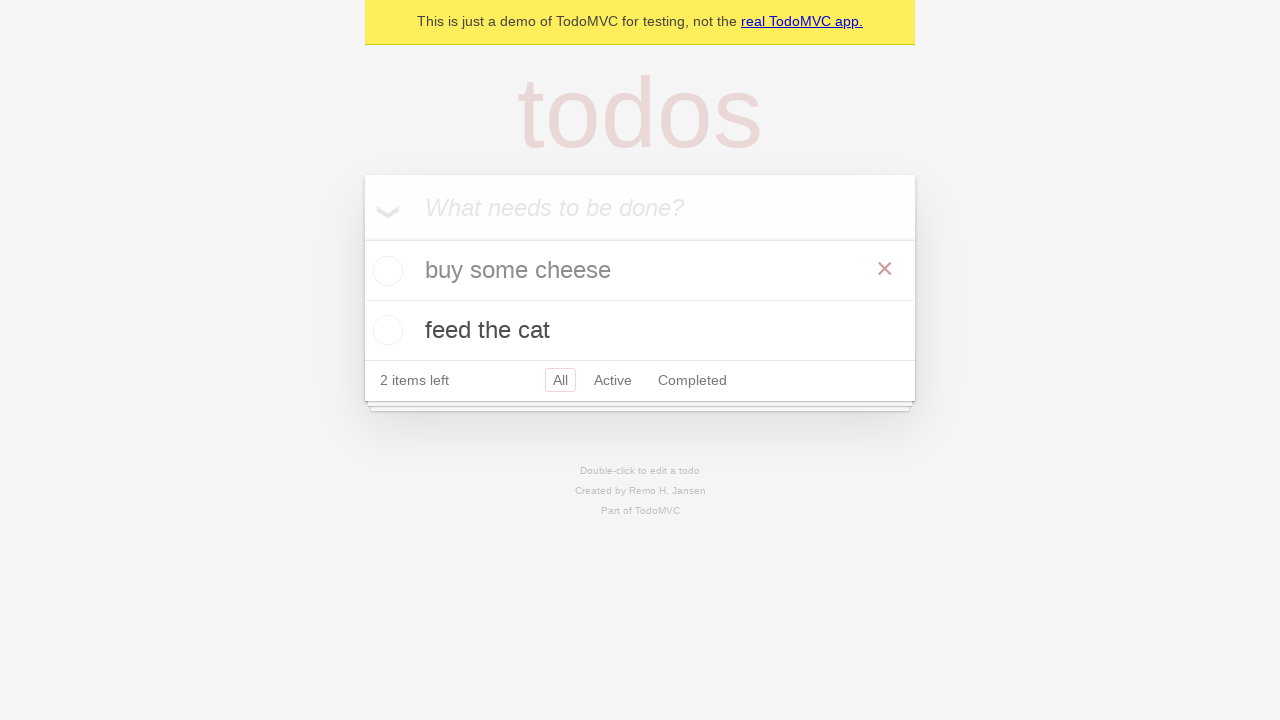

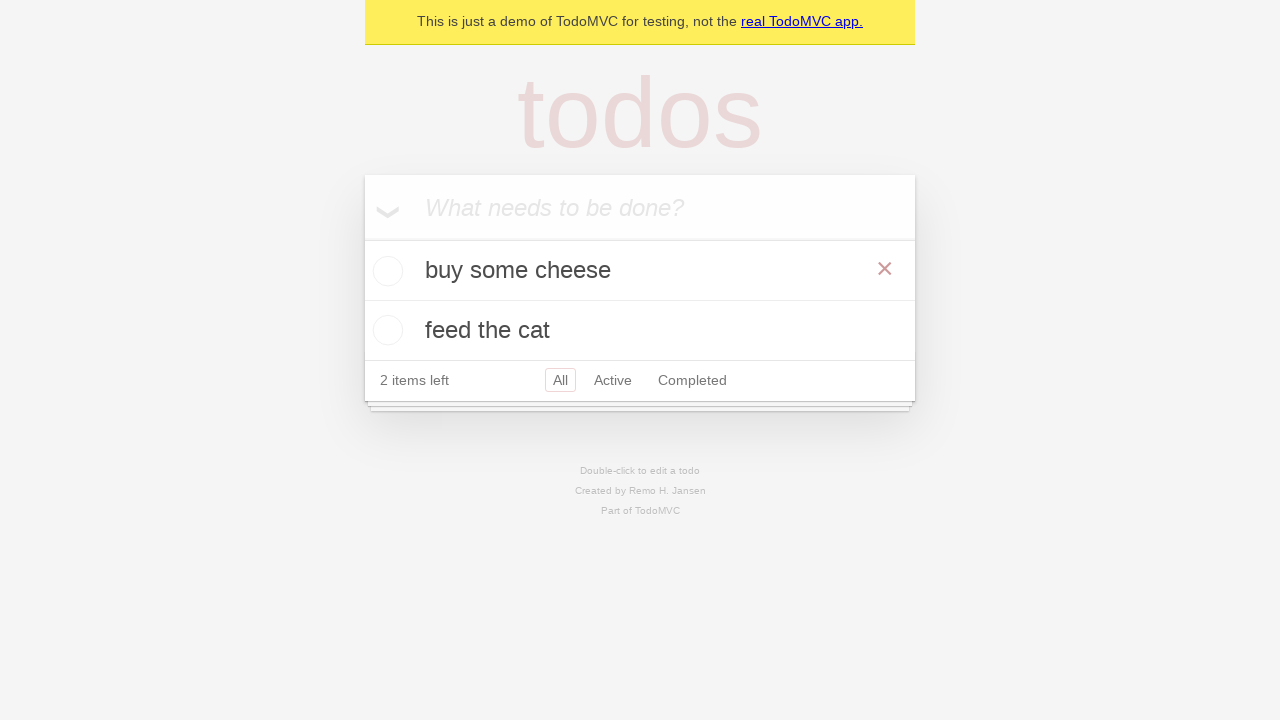